Tests filtering links by text and scrolling element into view

Starting URL: https://the-internet.herokuapp.com/

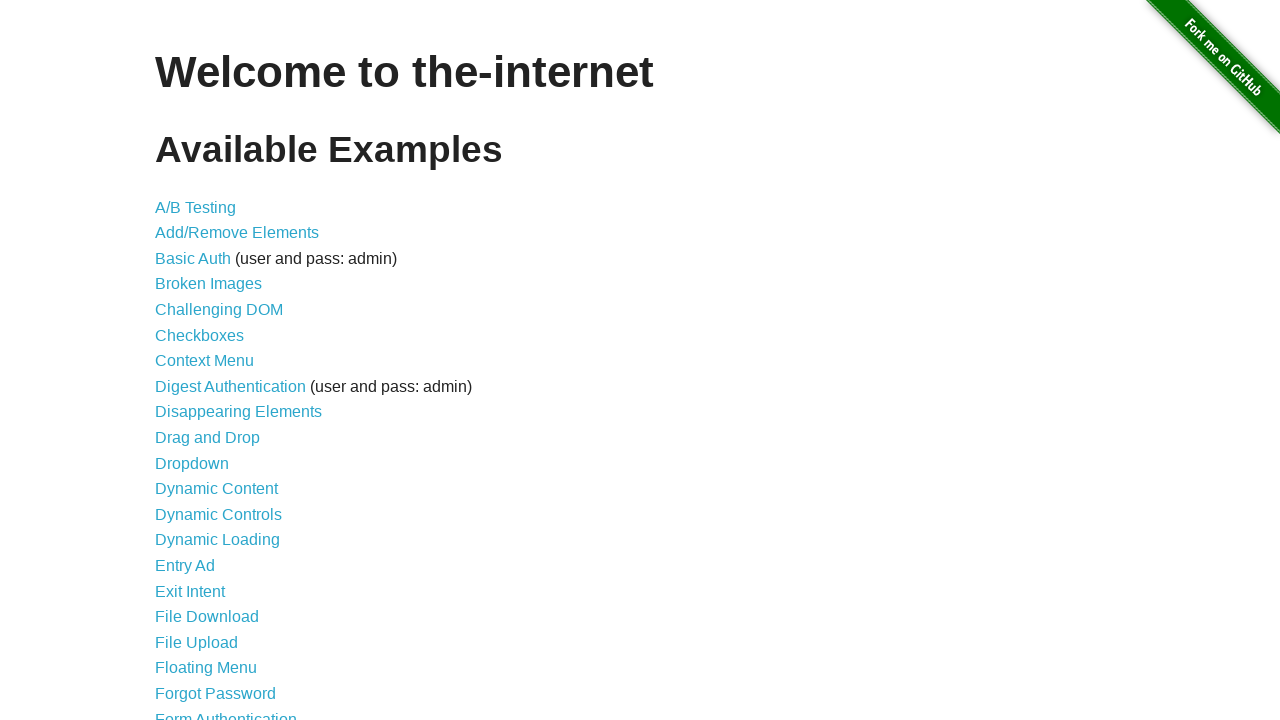

Located link with text 'Elemental'
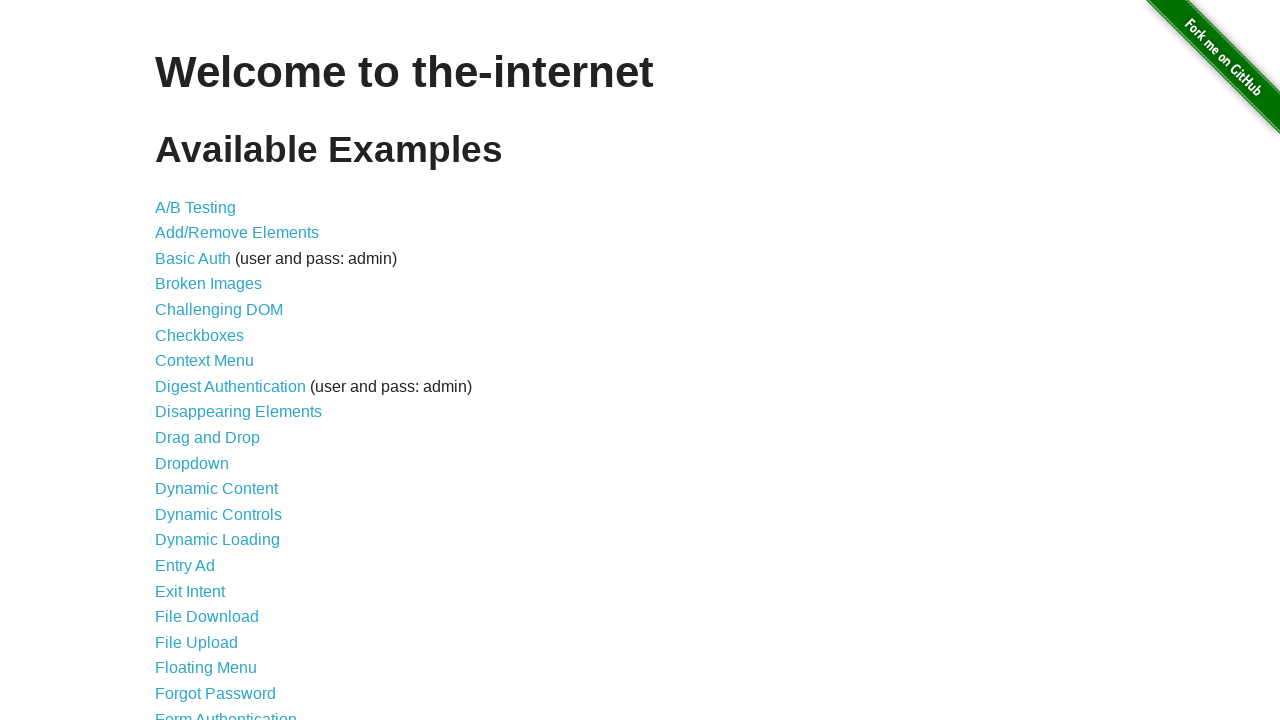

Scrolled 'Elemental' link into view
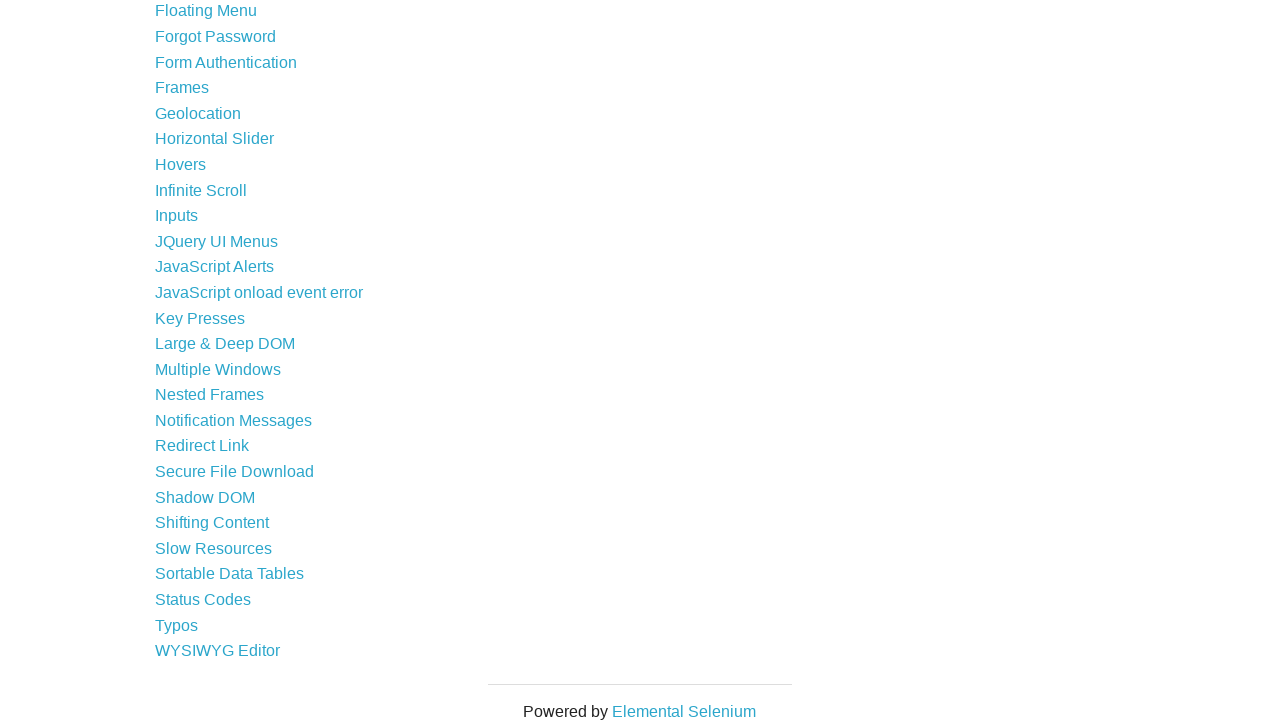

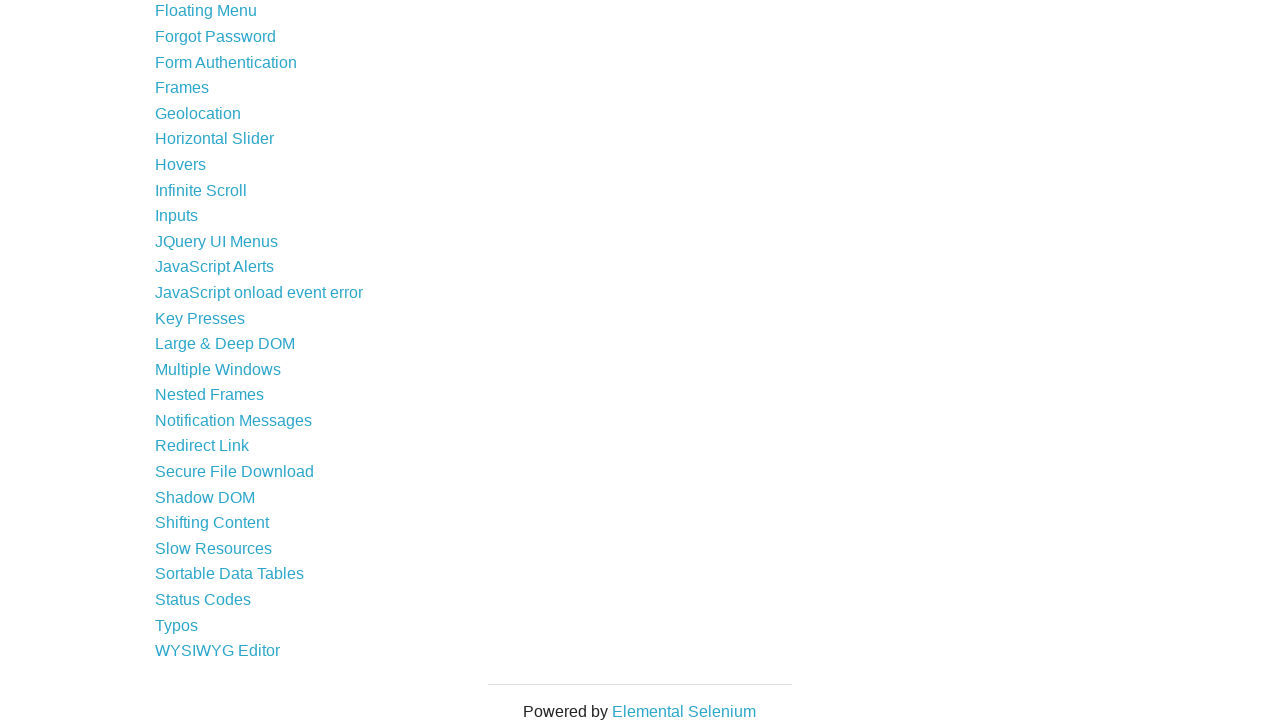